Navigates to the OrangeHRM demo homepage and verifies the page loads correctly by waiting for the login form to be visible.

Starting URL: https://opensource-demo.orangehrmlive.com/

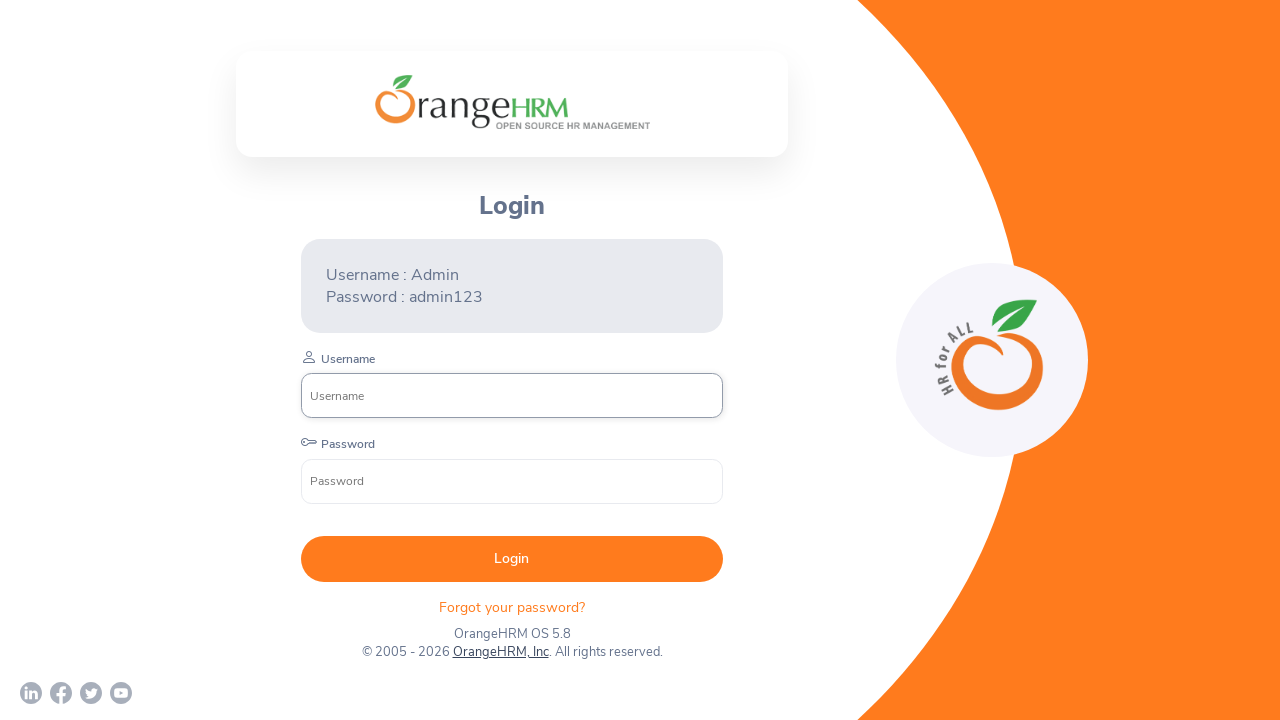

Waited for OrangeHRM login form to be visible
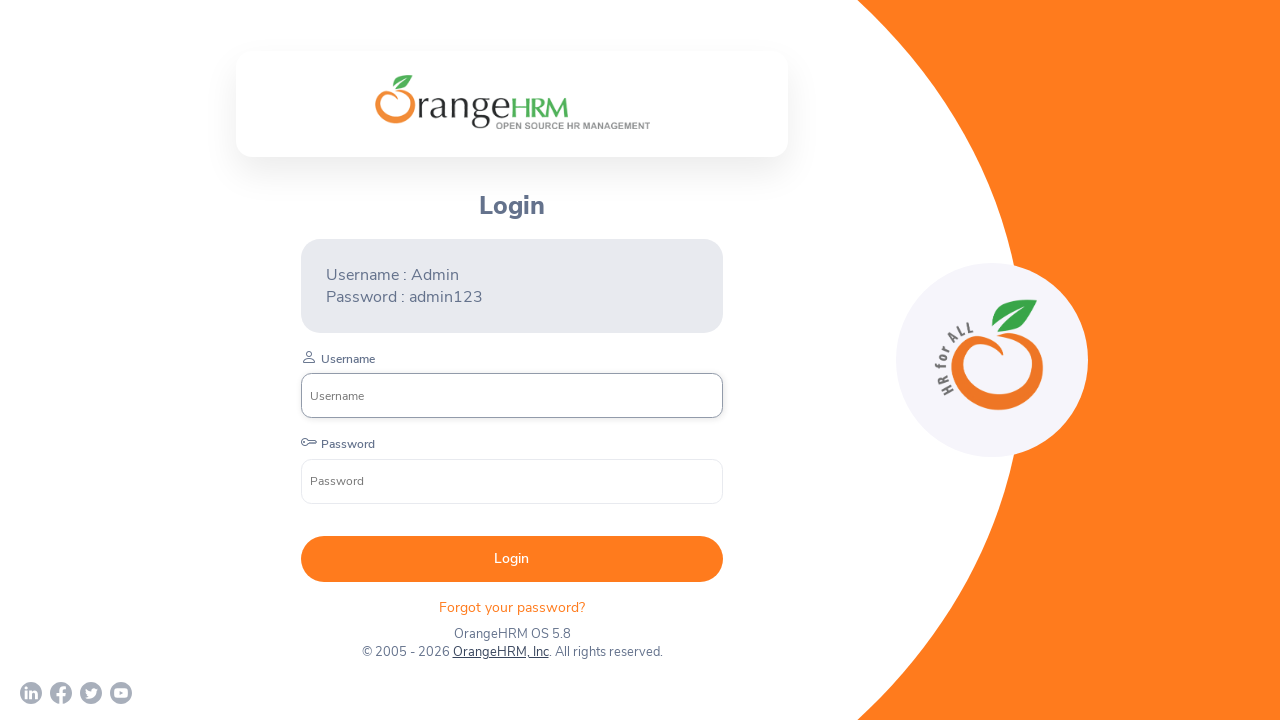

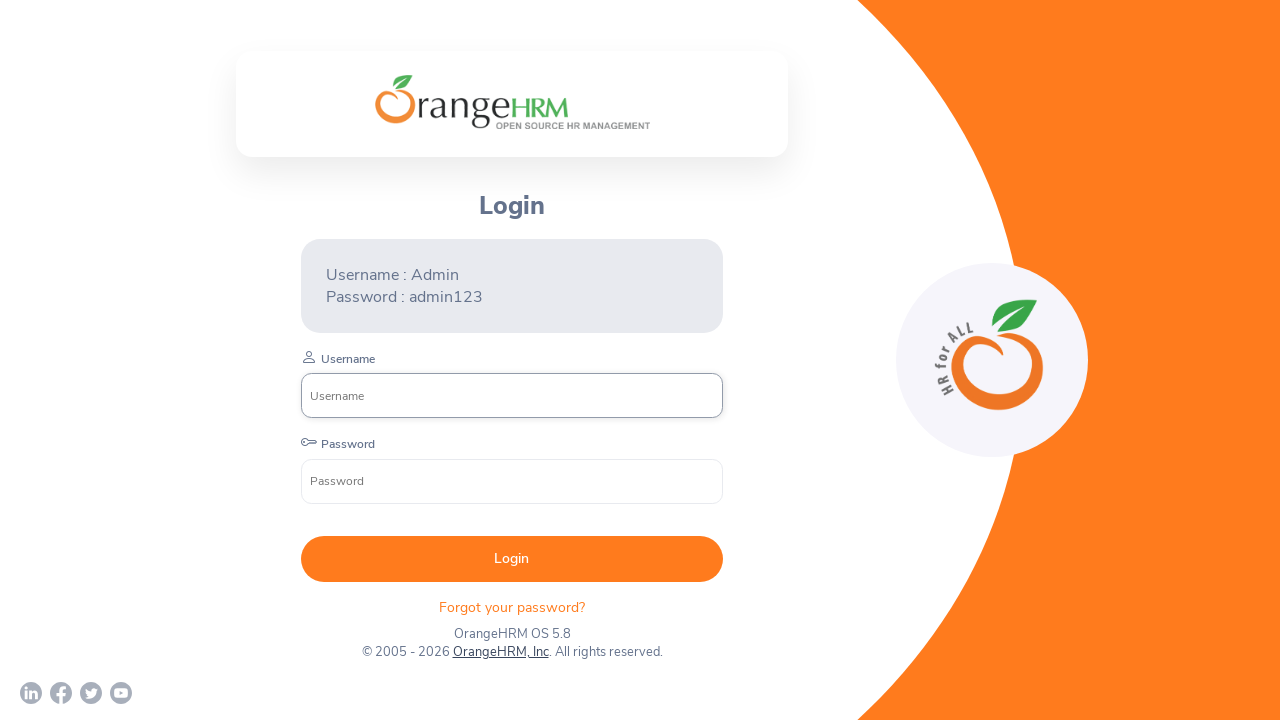